Fills out a form by entering email and password, selecting Brazil from a dropdown, checking a "Remember User" checkbox, and submitting the form

Starting URL: https://jumafernandez.github.io/itba-data-science/web-scraping/data/formulario-tp.html

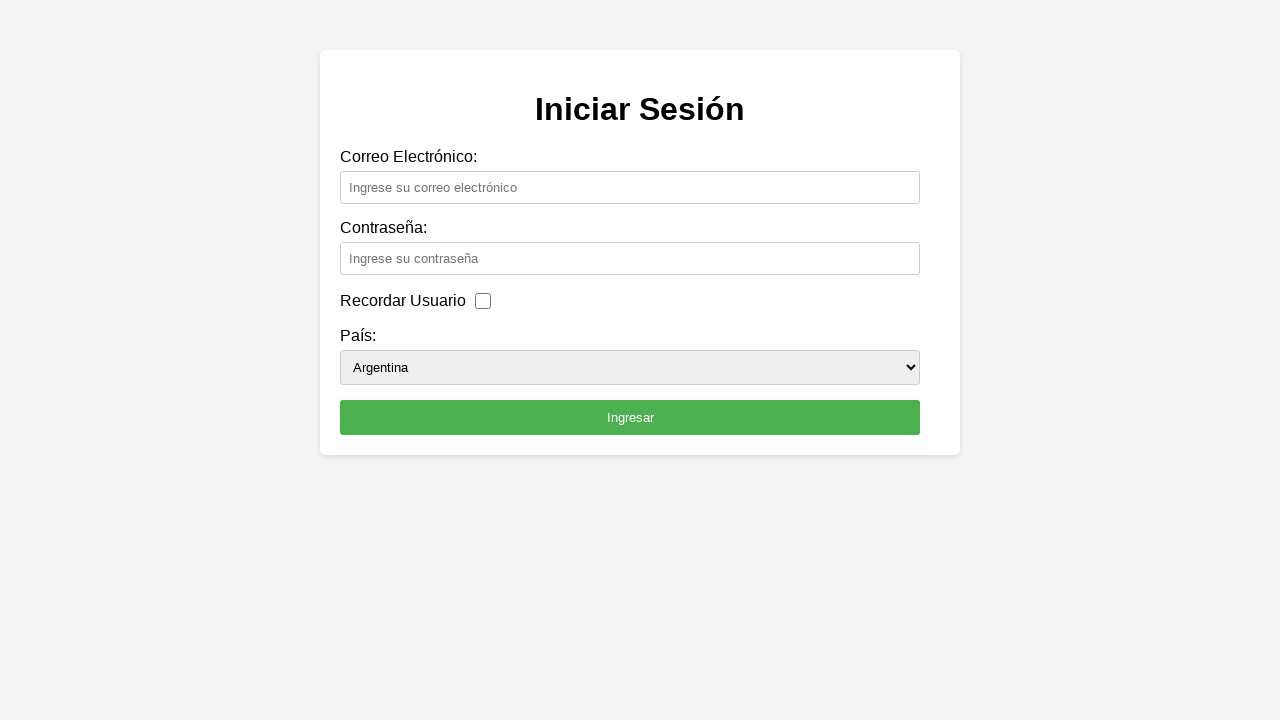

Filled email field with 'testuser@example.com' on #email
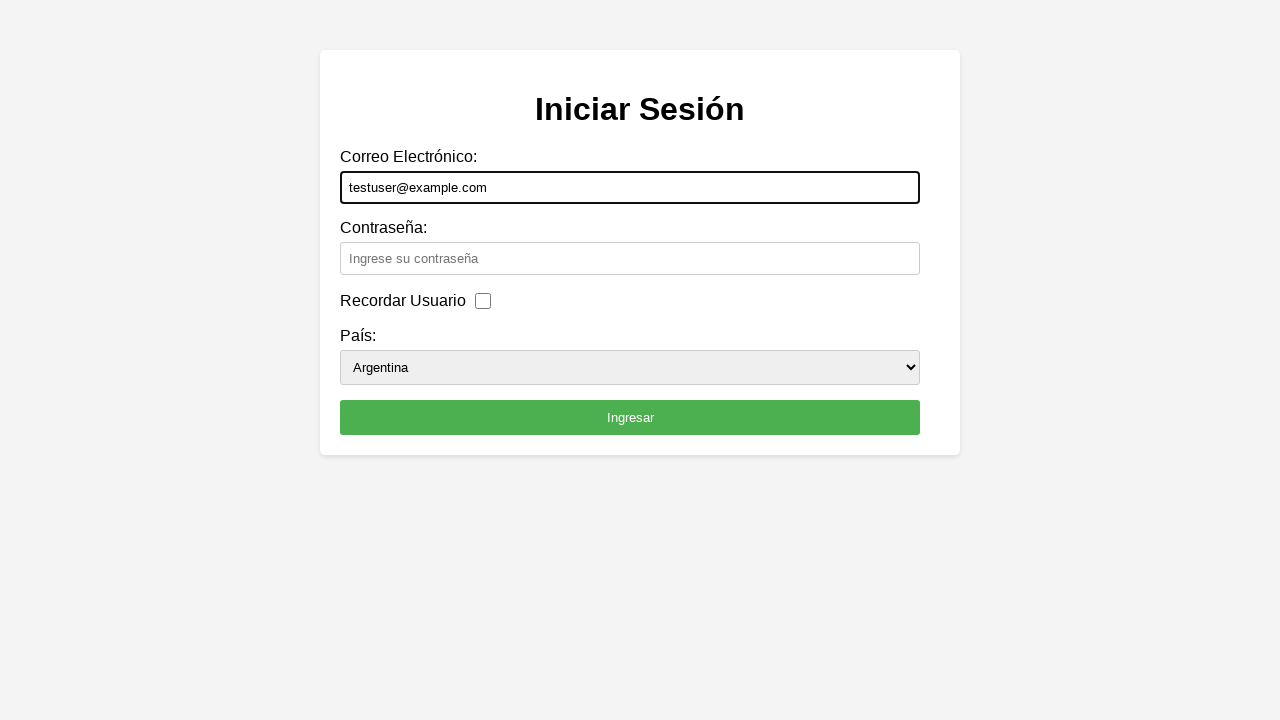

Filled password field with 'TestPass2024!' on #passwd
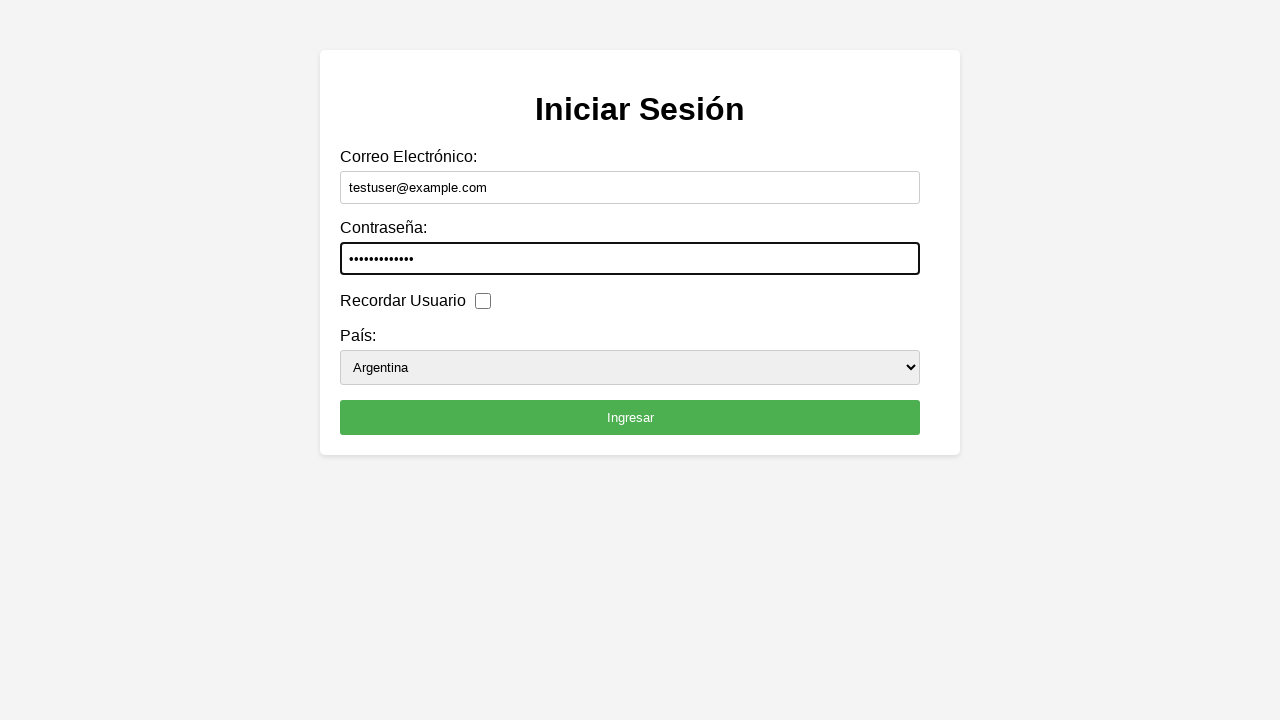

Selected 'Brasil' from country dropdown on #pais
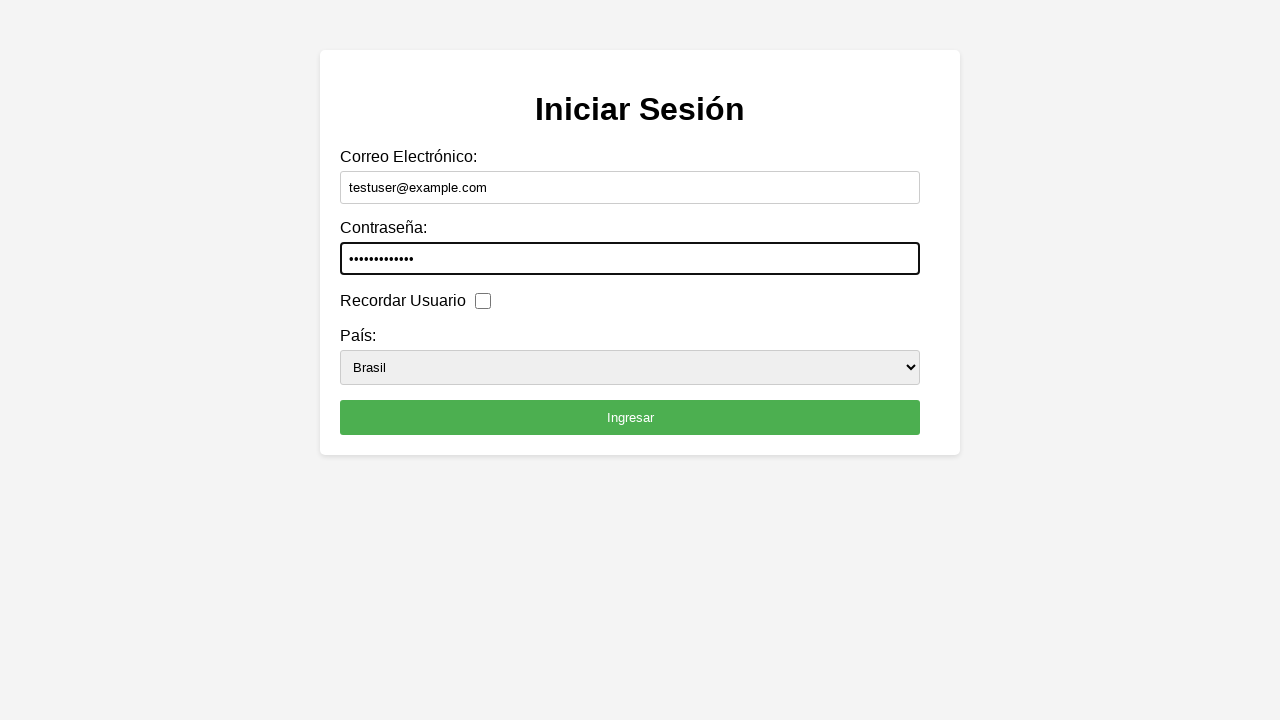

Checked the 'Remember User' checkbox at (483, 301) on #recordar
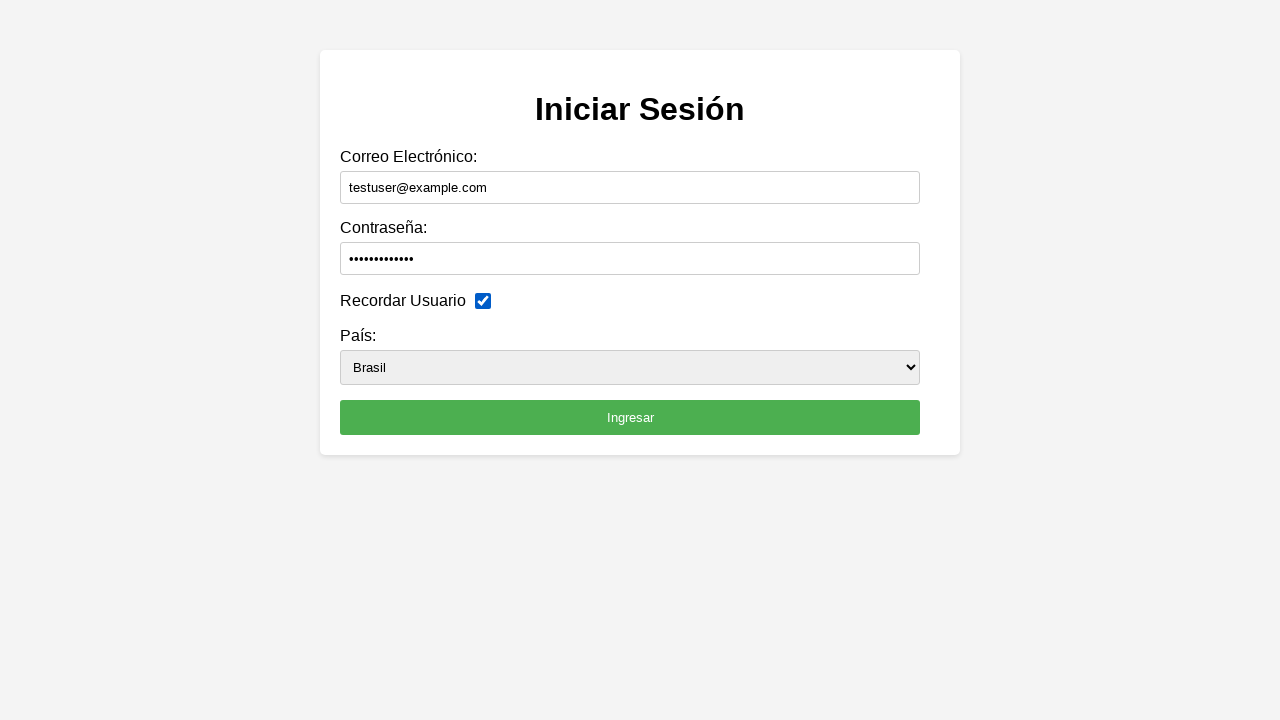

Clicked submit button to submit the form at (630, 418) on button[type='submit']
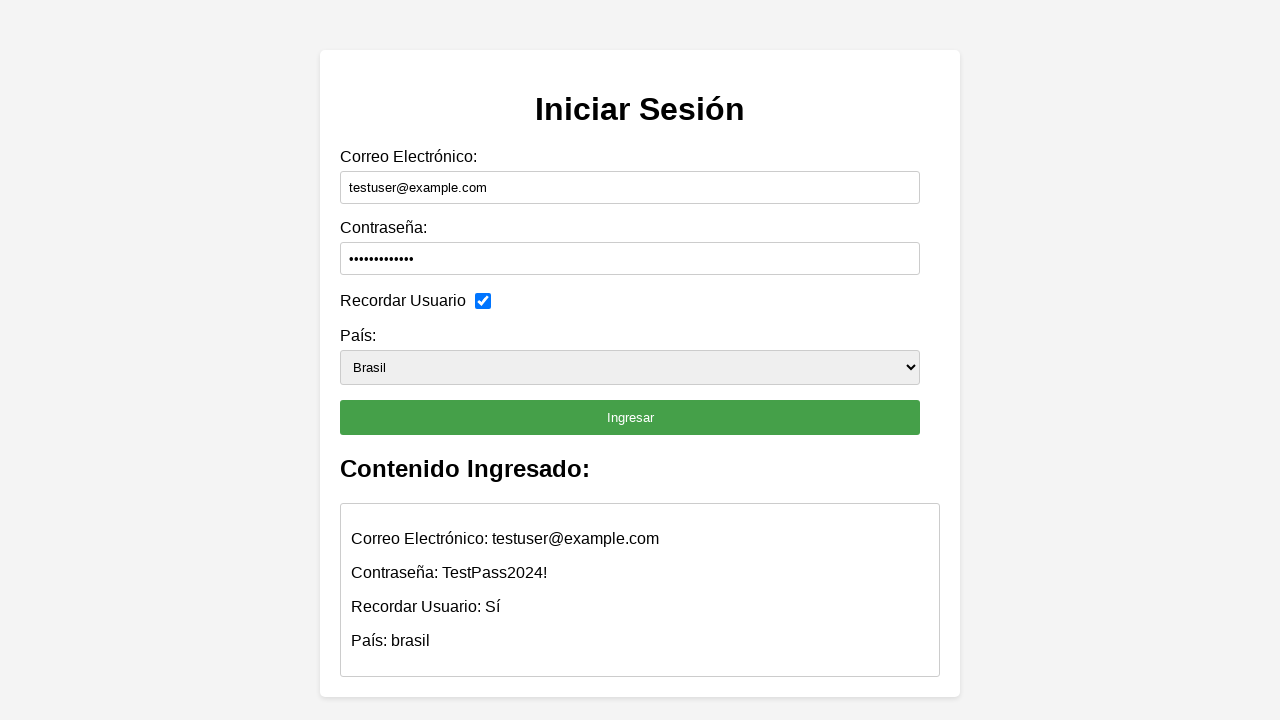

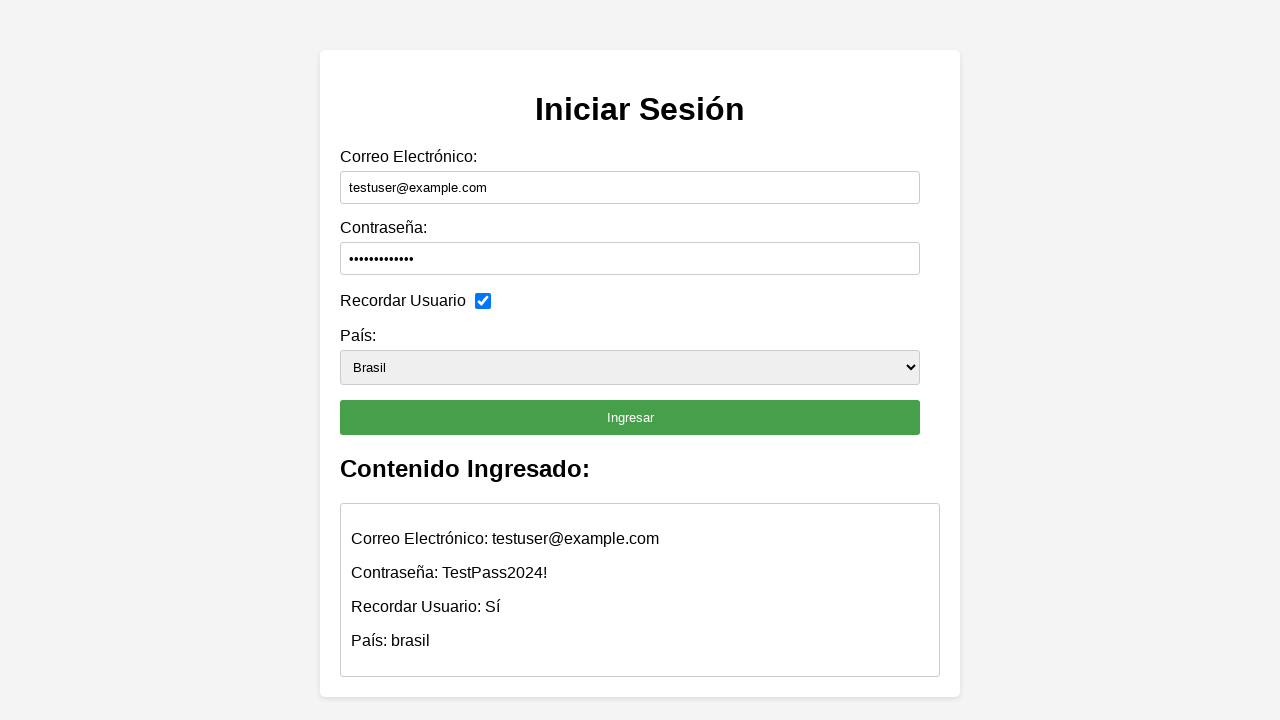